Tests right-clicking on an element and verifies the context-clicked status

Starting URL: https://www.selenium.dev/selenium/web/mouse_interaction.html

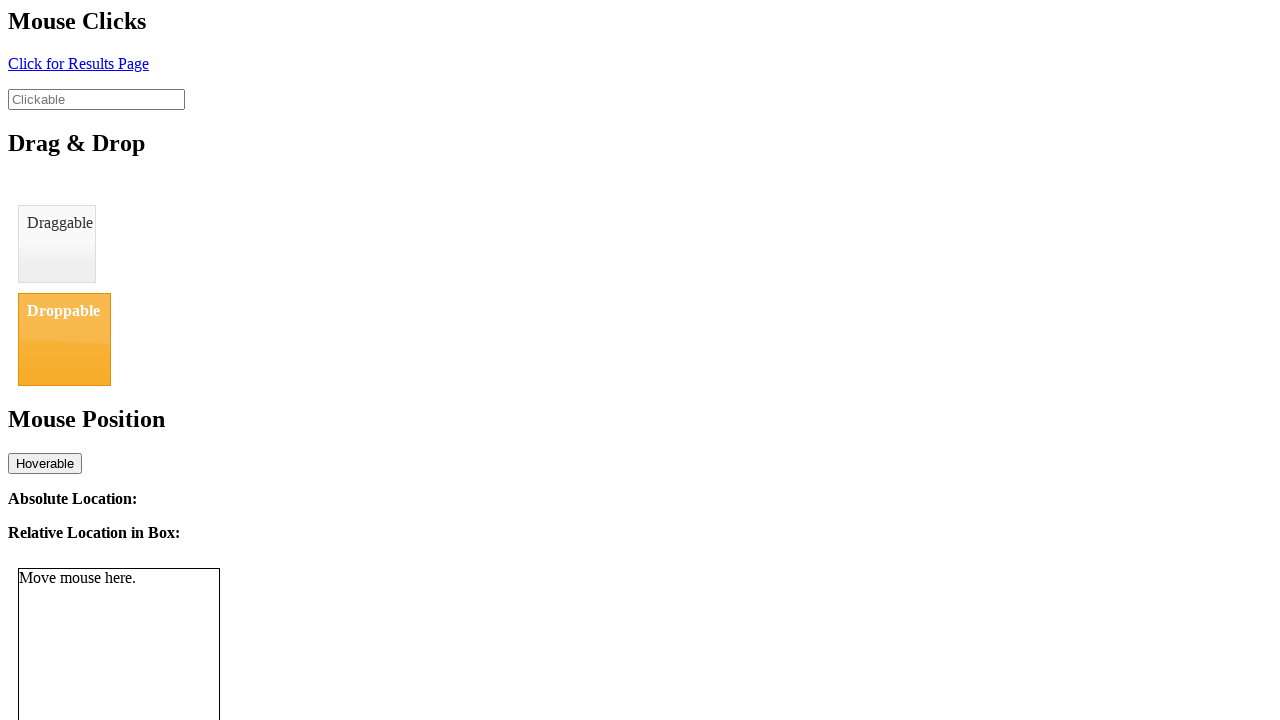

Right-clicked on the clickable element at (96, 99) on #clickable
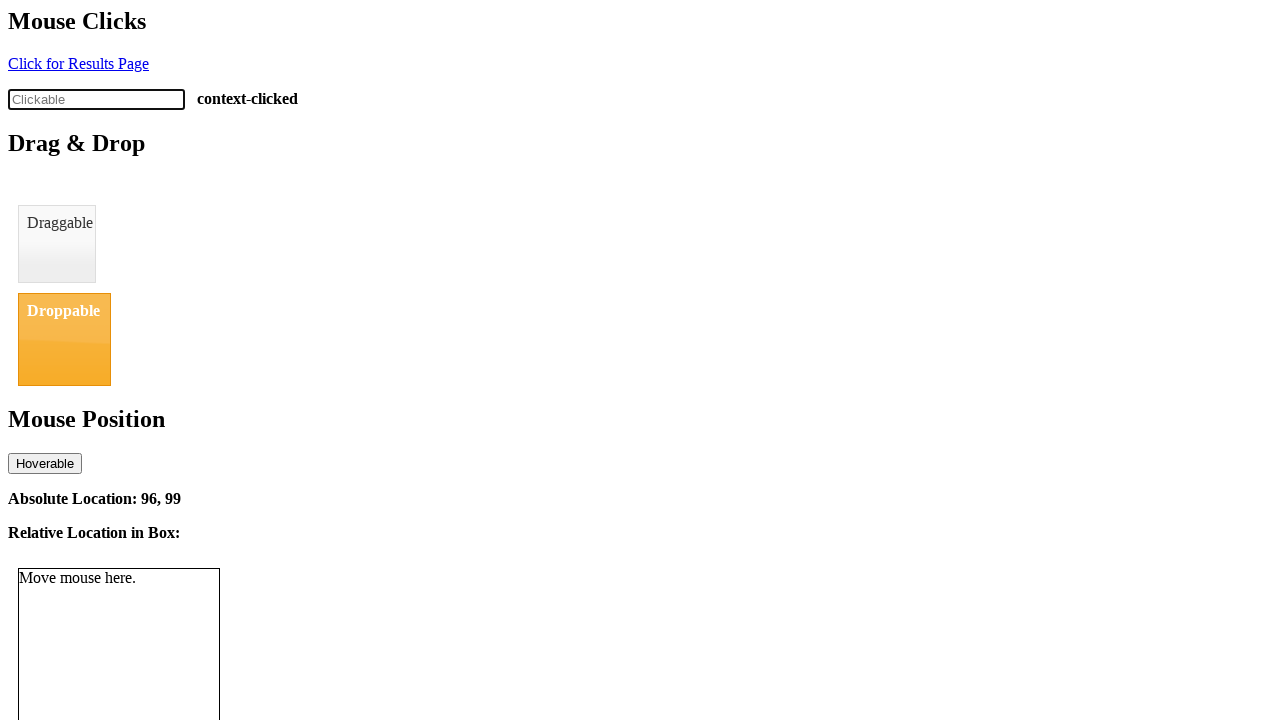

Verified that click status changed to 'context-clicked'
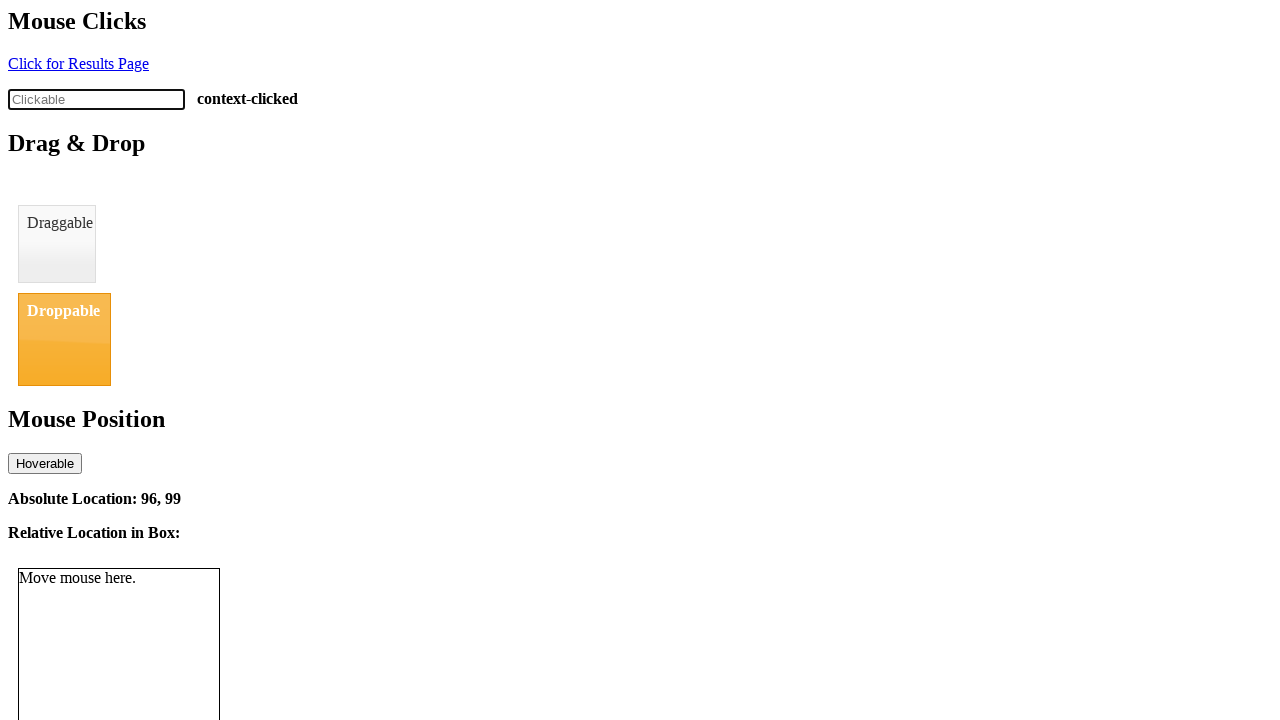

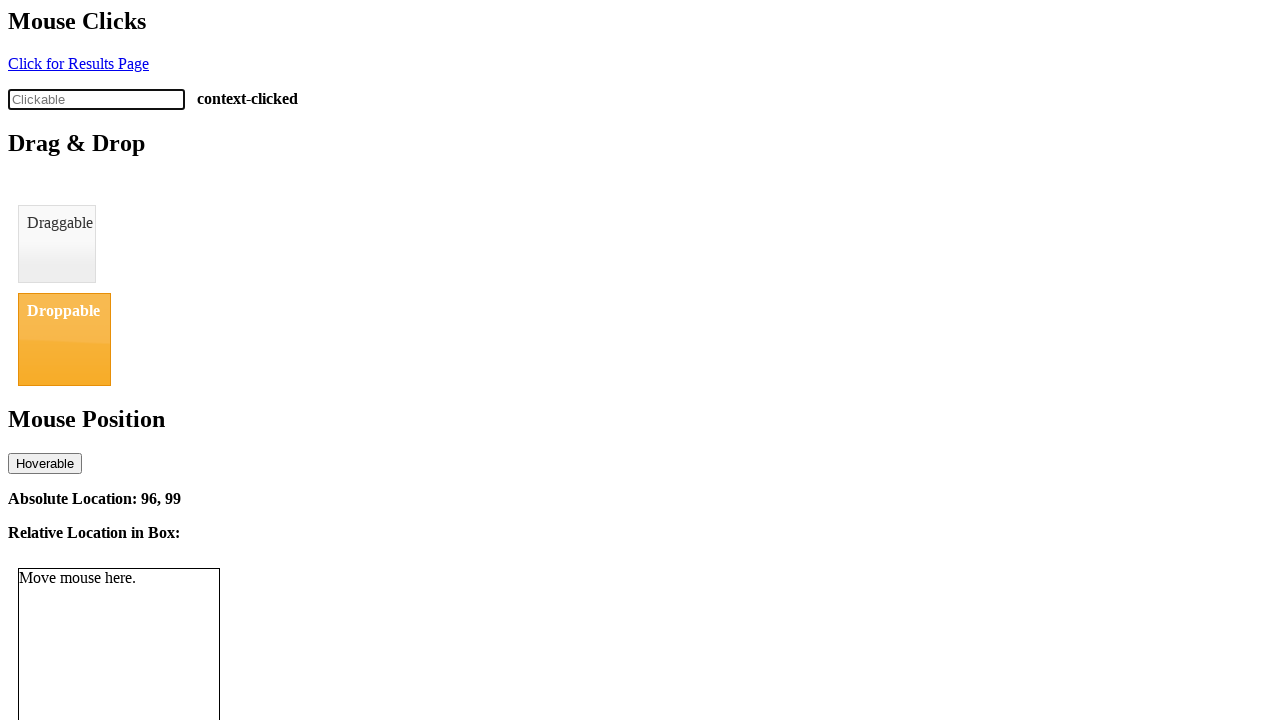